Tests jQuery UI interactions by clicking on the Selectable menu item, switching to an iframe to select an item, then switching back and clicking on Droppable menu item

Starting URL: https://jqueryui.com/

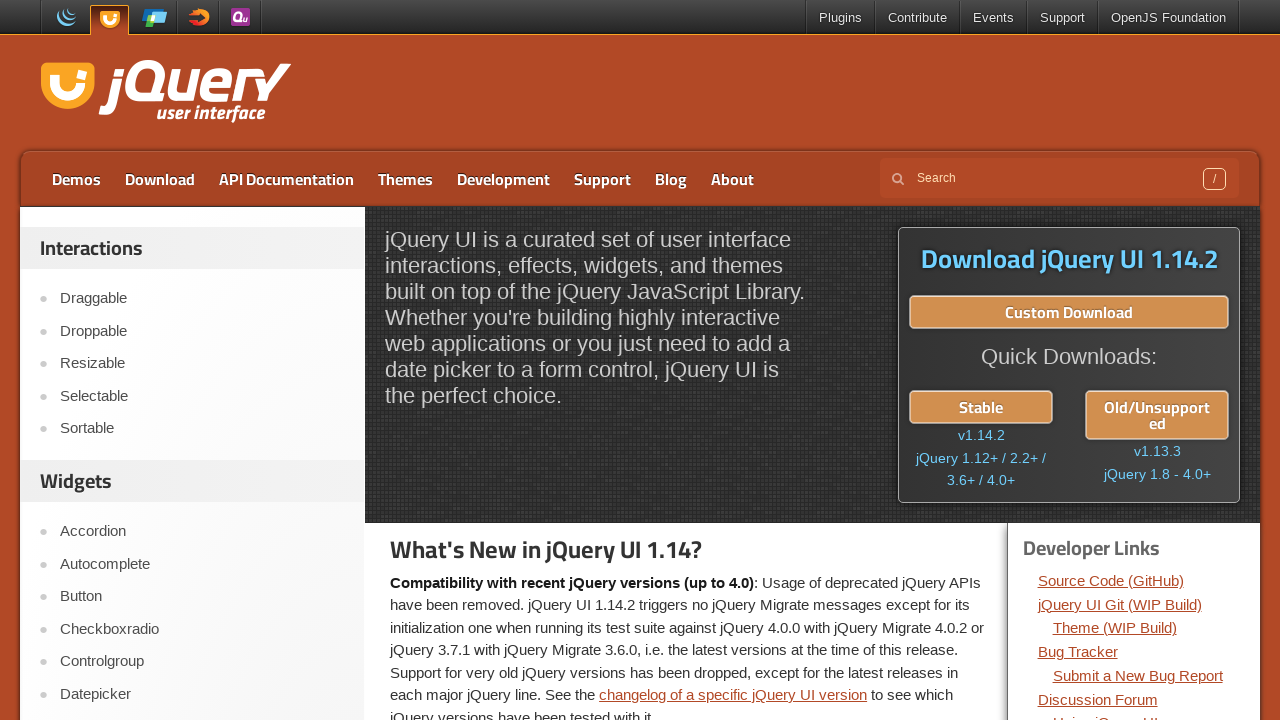

Clicked on Selectable menu item in sidebar at (202, 396) on xpath=//*[@id='sidebar']/aside[1]/ul/li[4]/a
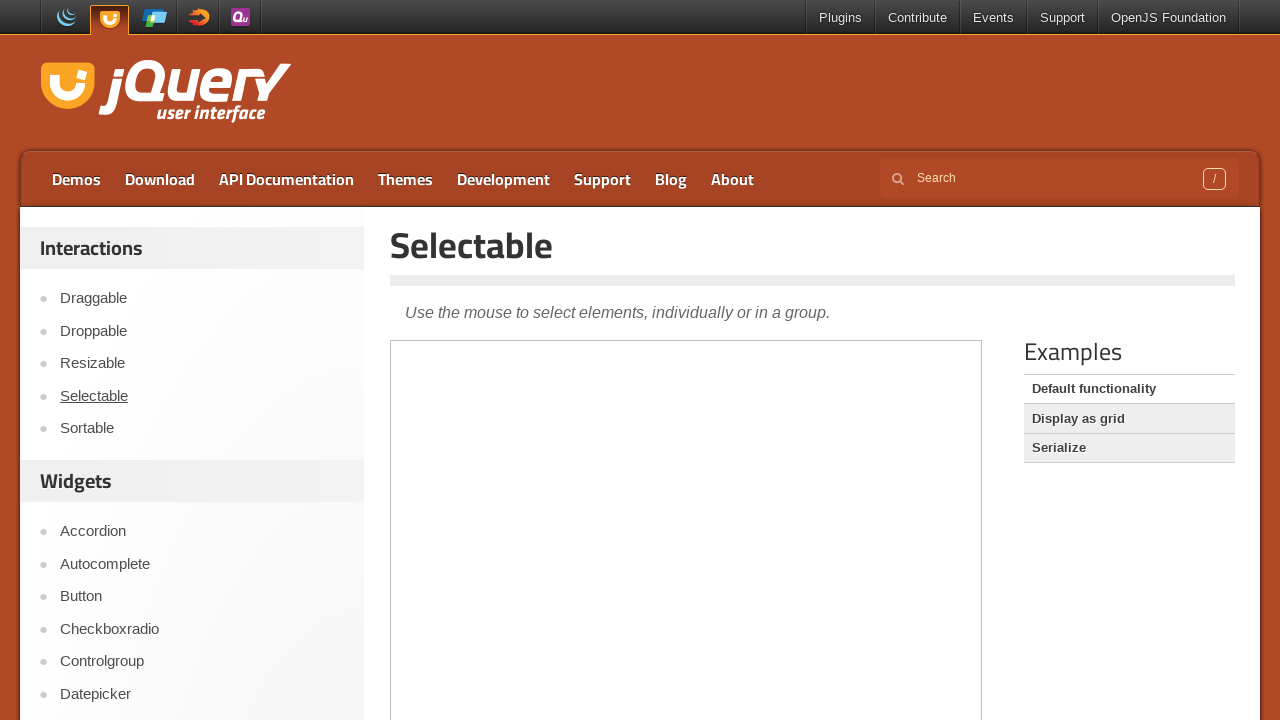

Located demo iframe
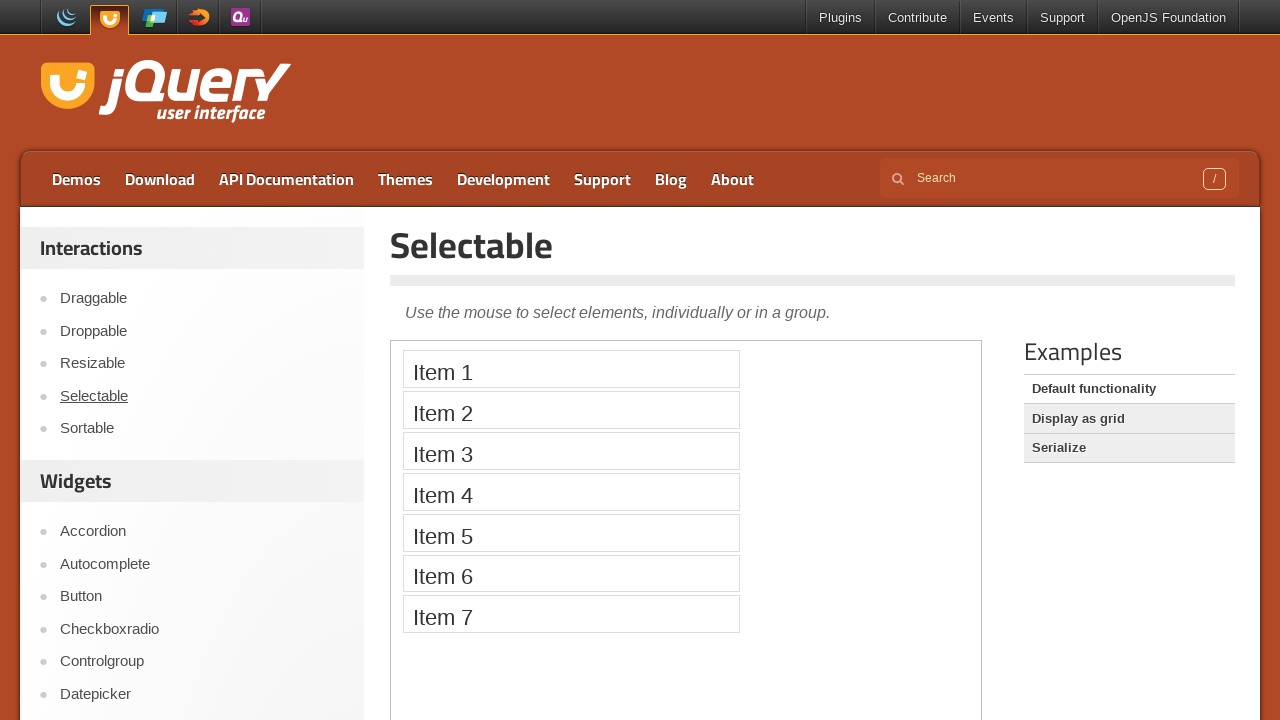

Clicked on item 2 in the selectable list within iframe at (571, 410) on .demo-frame >> internal:control=enter-frame >> xpath=//*[@id='selectable']/li[2]
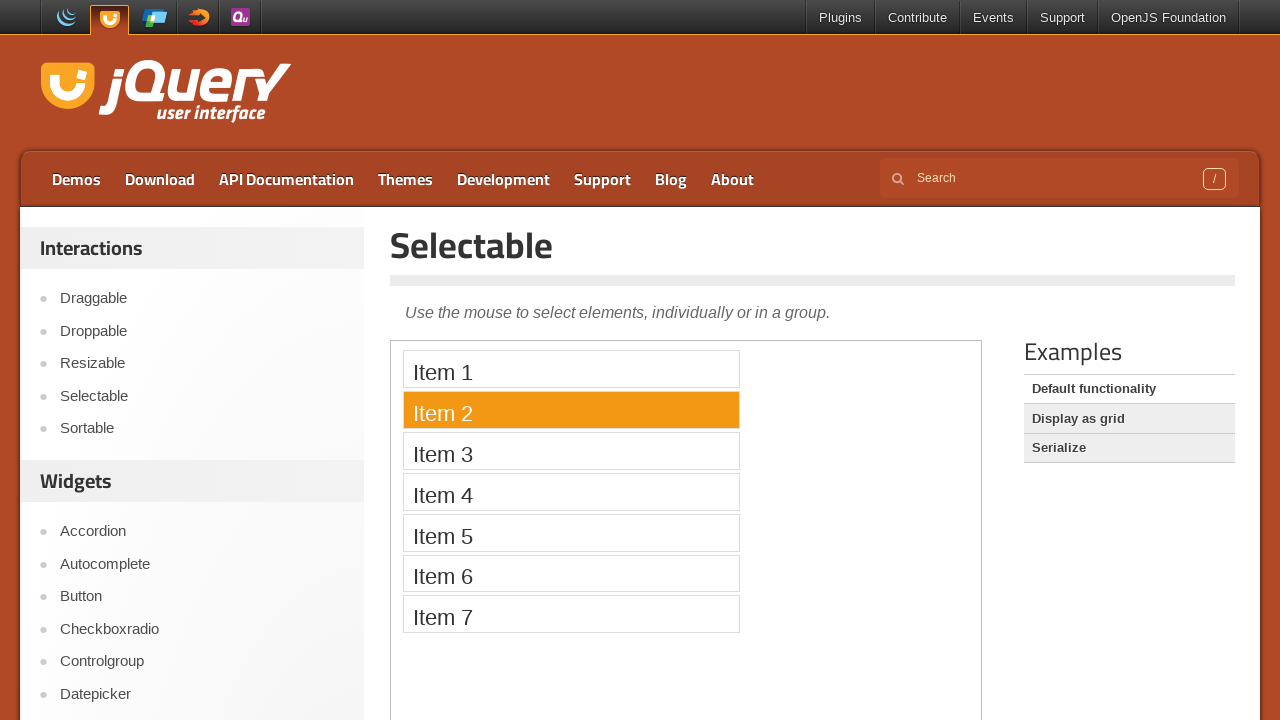

Clicked on Droppable menu item in sidebar at (202, 331) on xpath=//*[@id='sidebar']/aside[1]/ul/li[2]/a
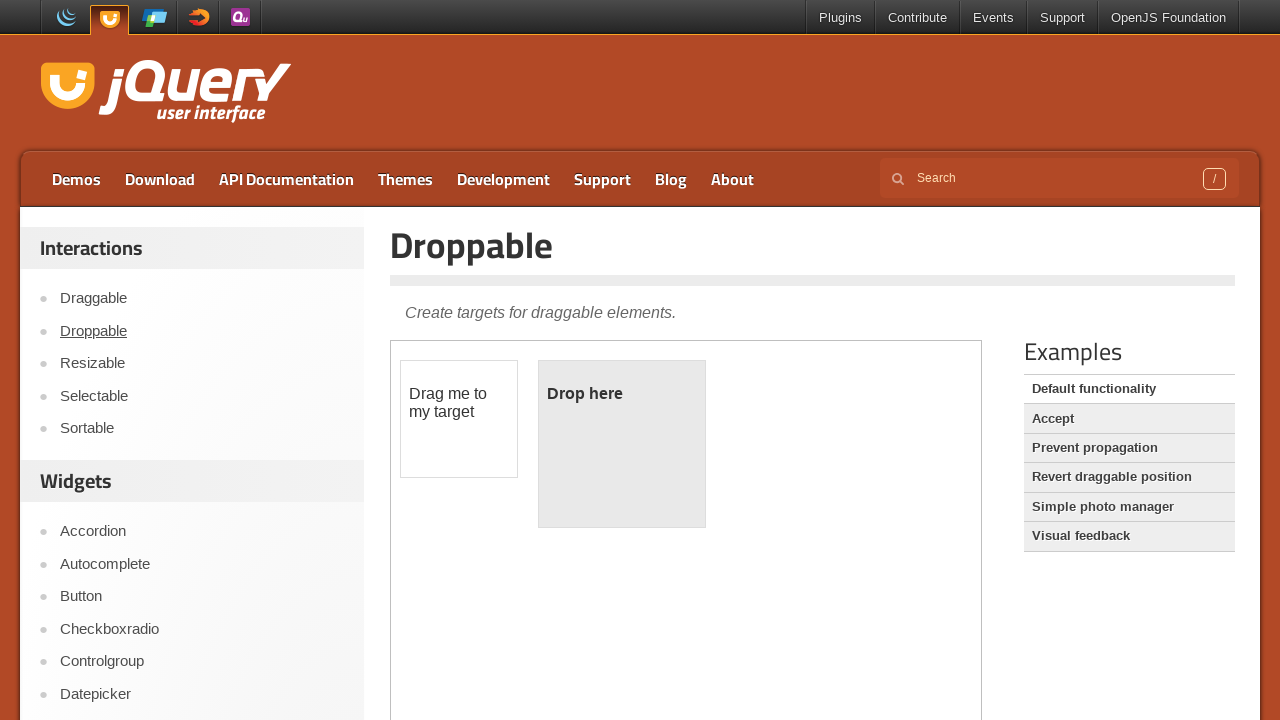

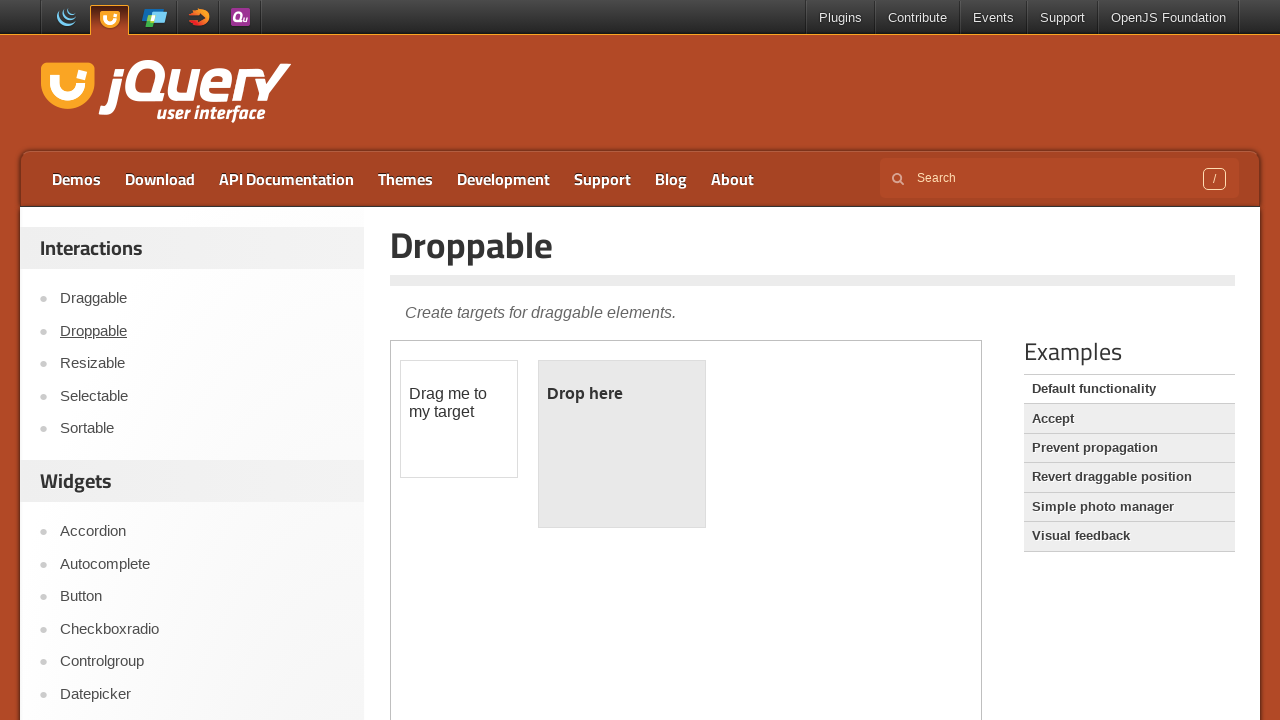